Tests JavaScript alert and prompt dialog interactions by clicking buttons to trigger alerts and entering text into prompt dialogs

Starting URL: https://echoecho.com/javascript4.htm

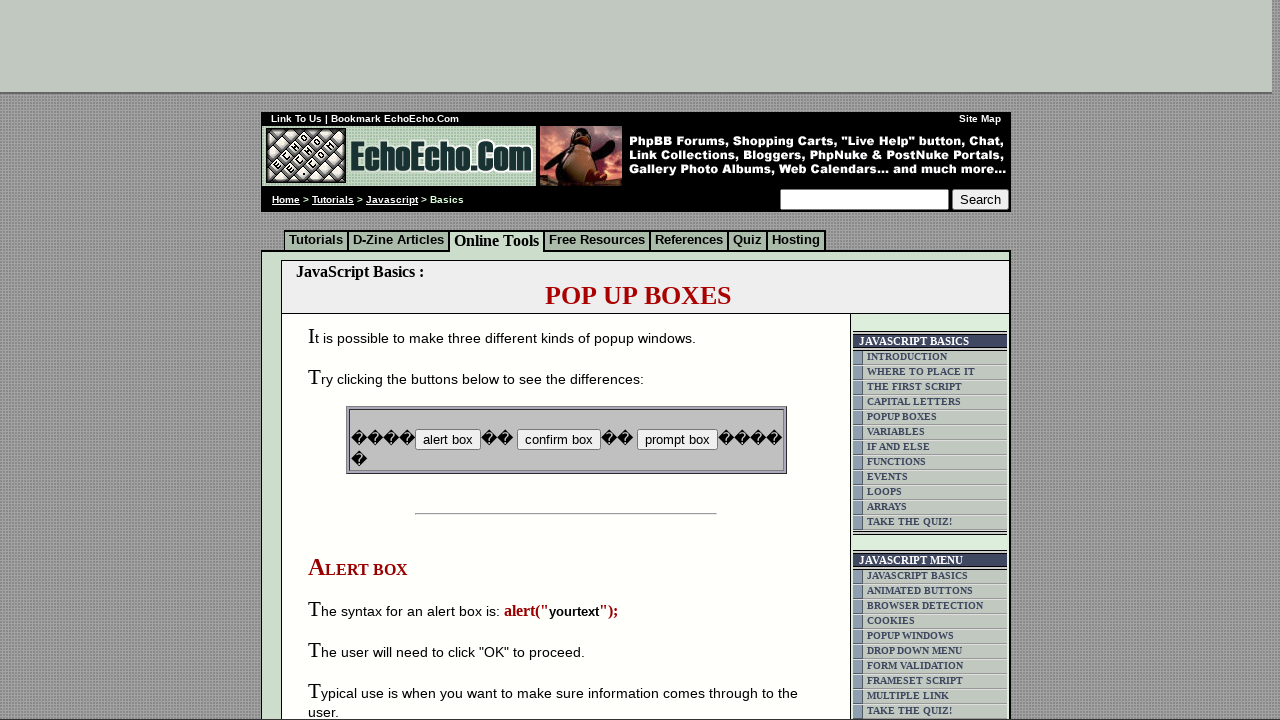

Clicked button to trigger first alert dialog at (558, 440) on input[name='B2']
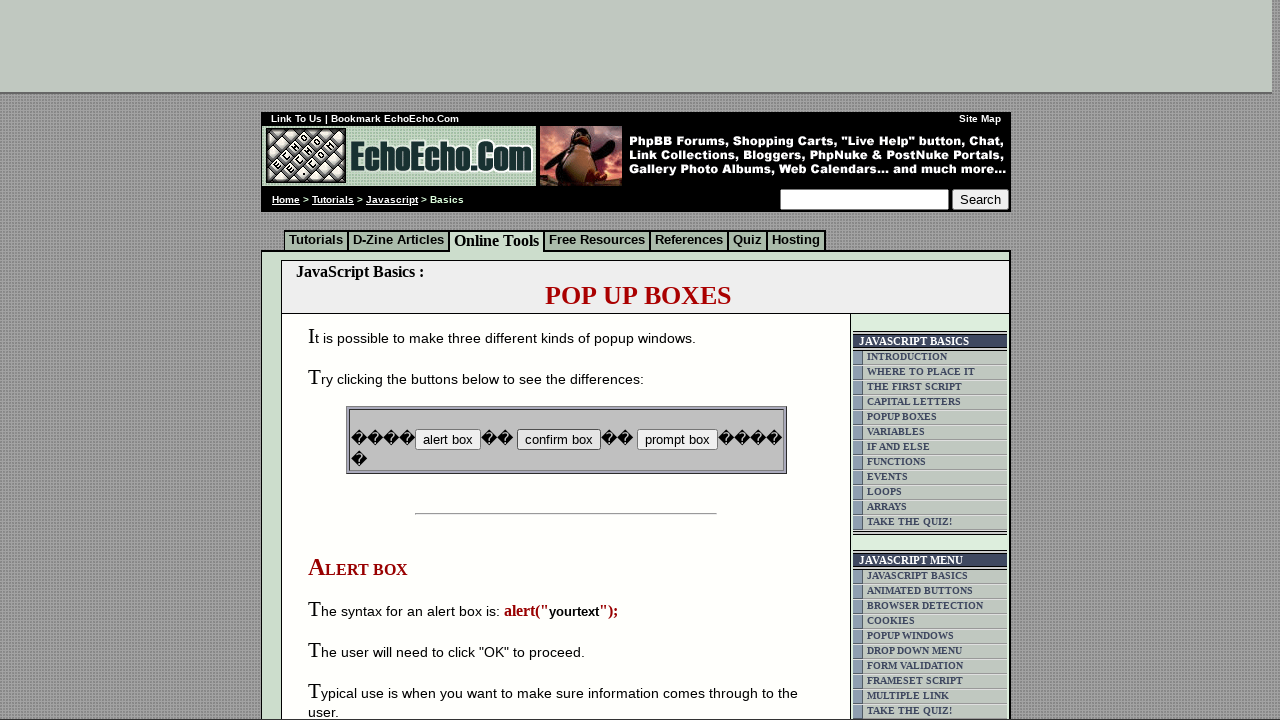

Set up alert dialog handler to accept
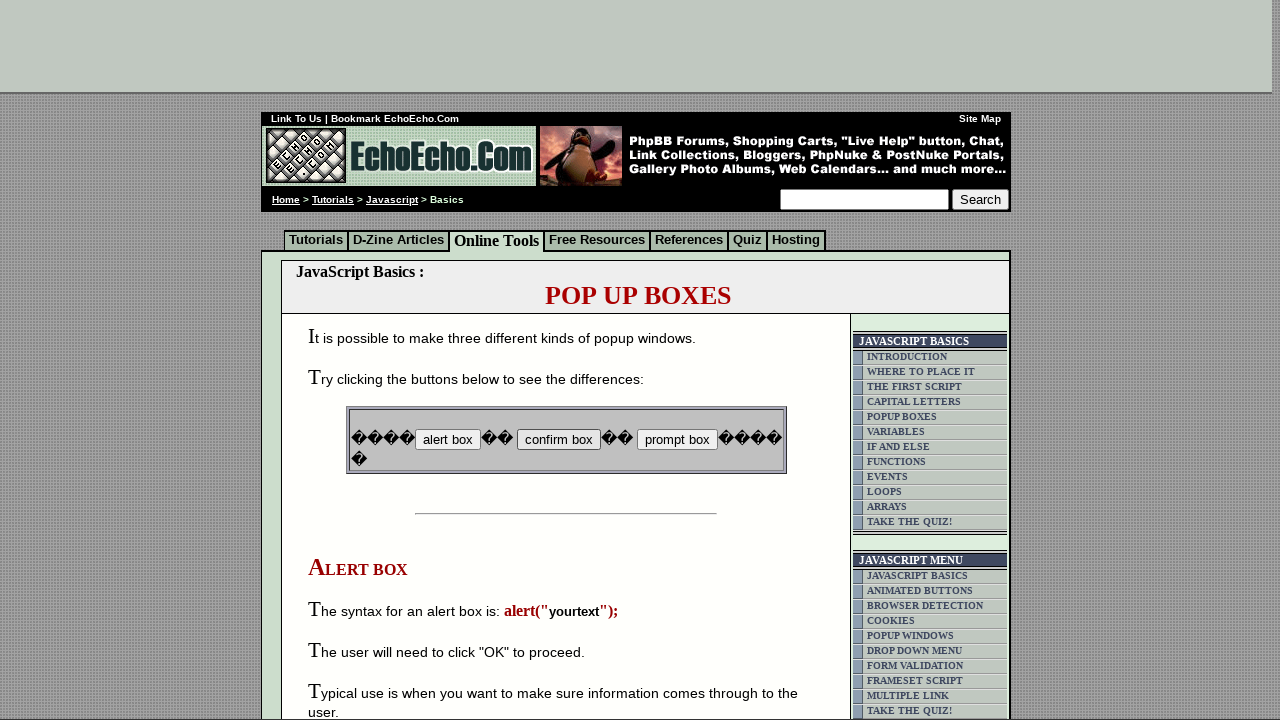

Clicked button to trigger prompt dialog at (677, 440) on input[name='B3']
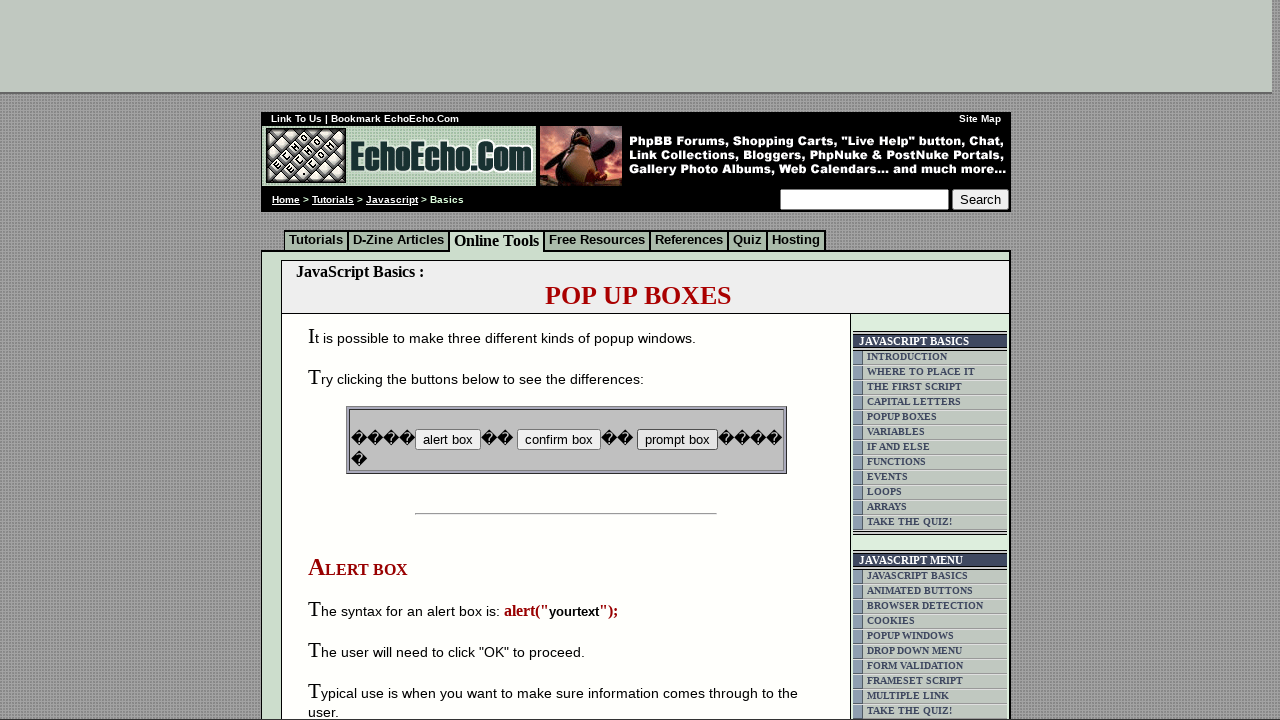

Set up prompt dialog handler to enter 'selenium' and accept
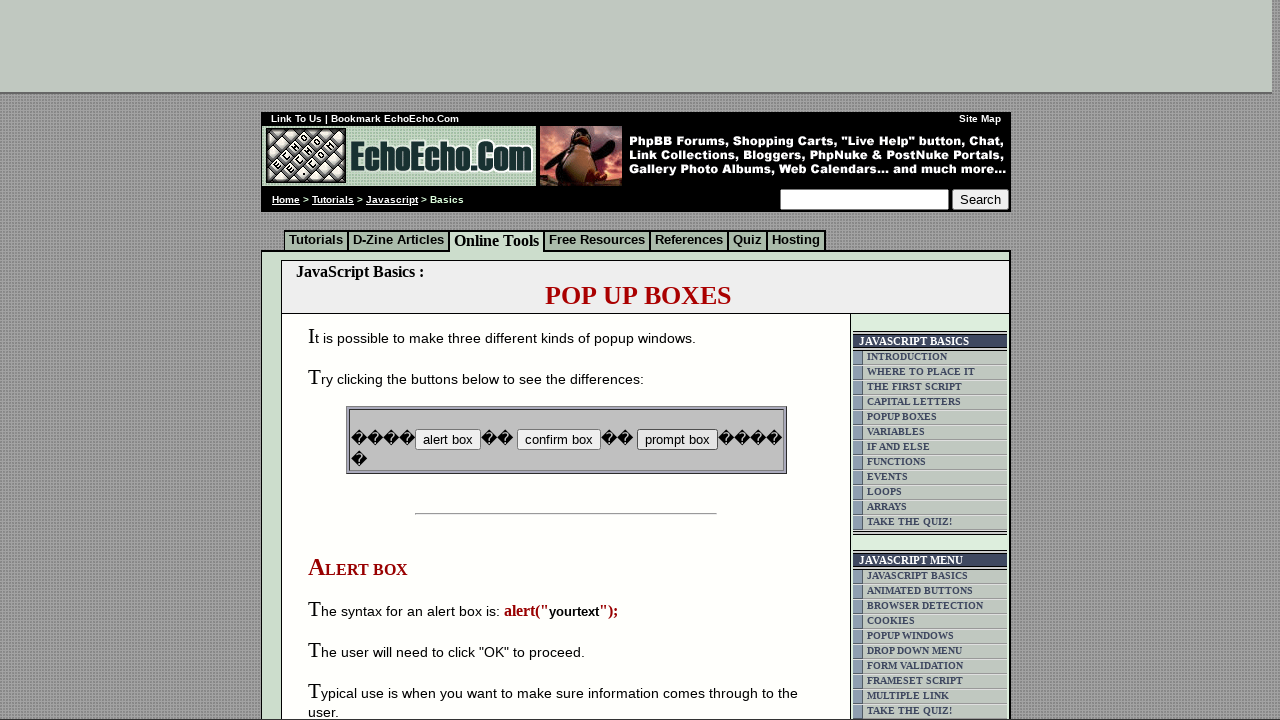

Clicked button again to trigger prompt dialog with handler active at (677, 440) on input[name='B3']
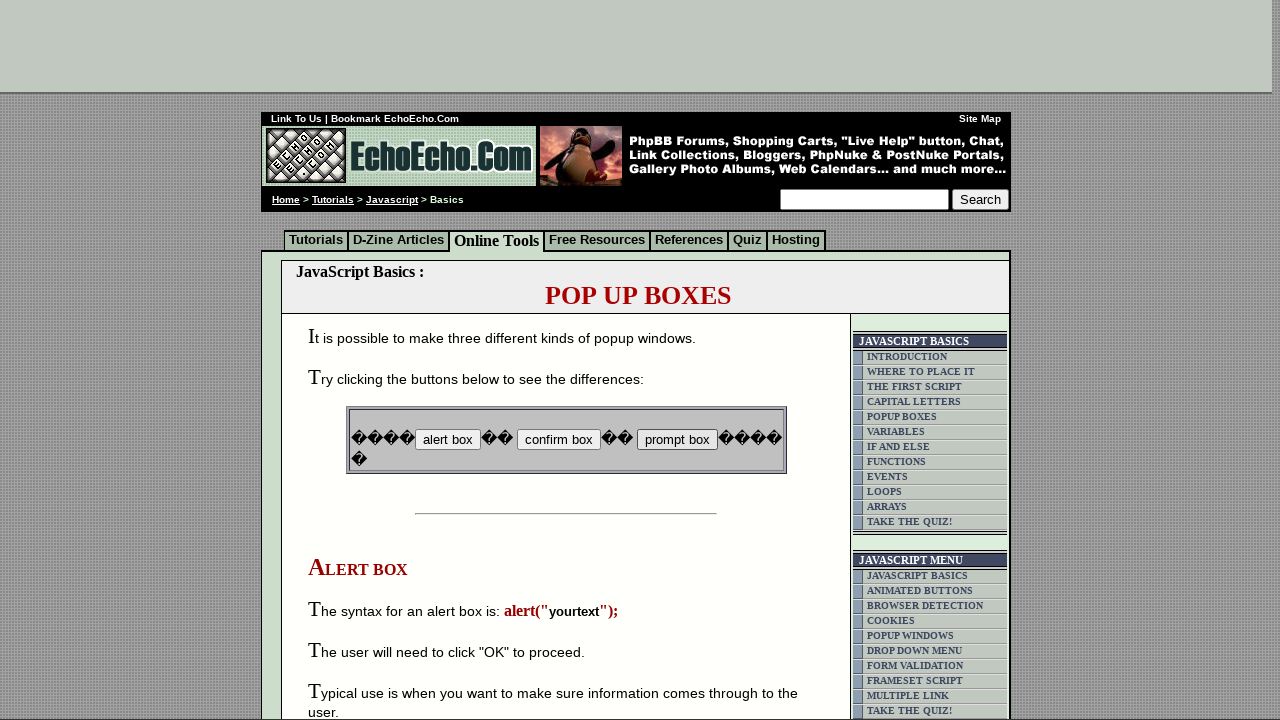

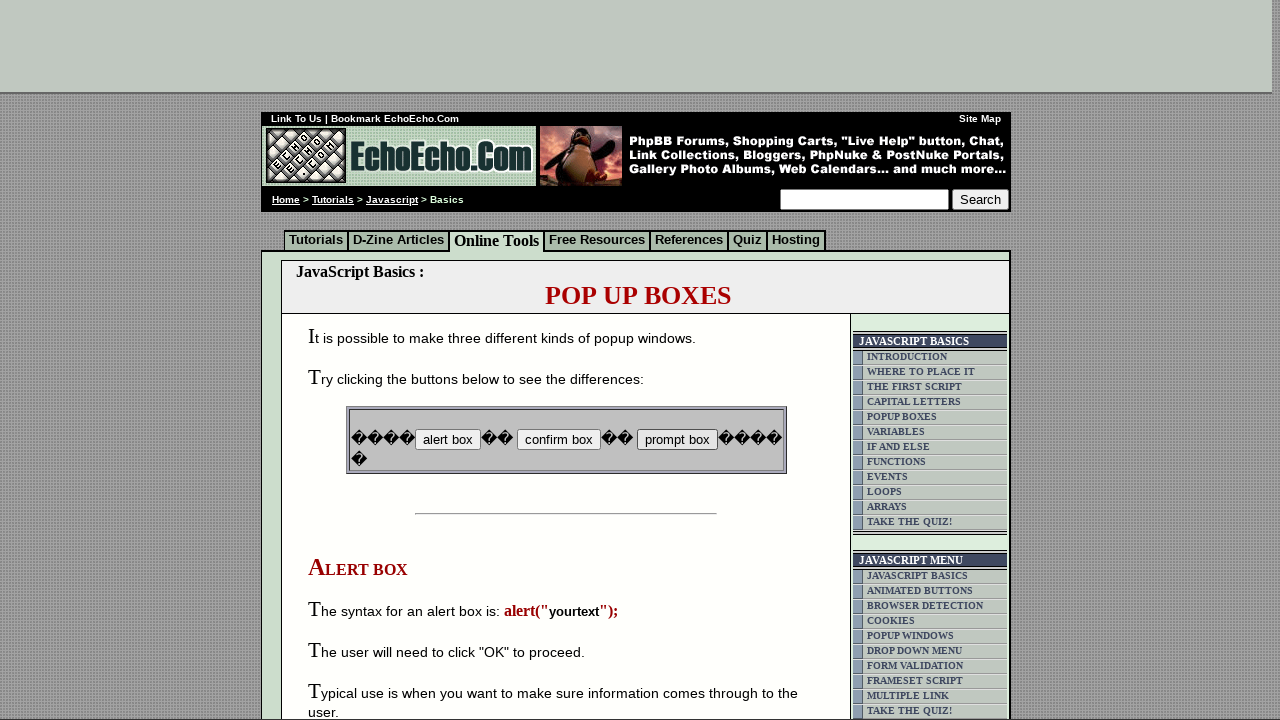